Tests window handling by clicking a link that opens a new window, then switches to and closes the child window while keeping the parent window open.

Starting URL: http://omayo.blogspot.com/

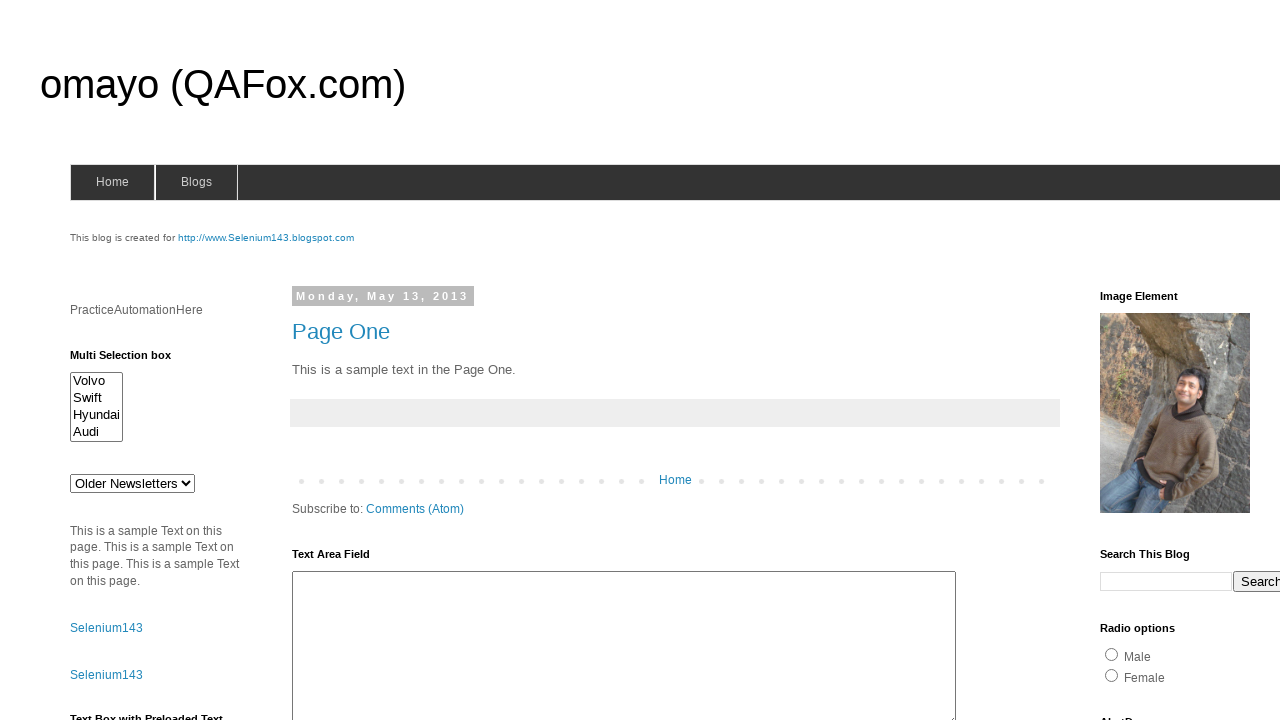

Page loaded with domcontentloaded state
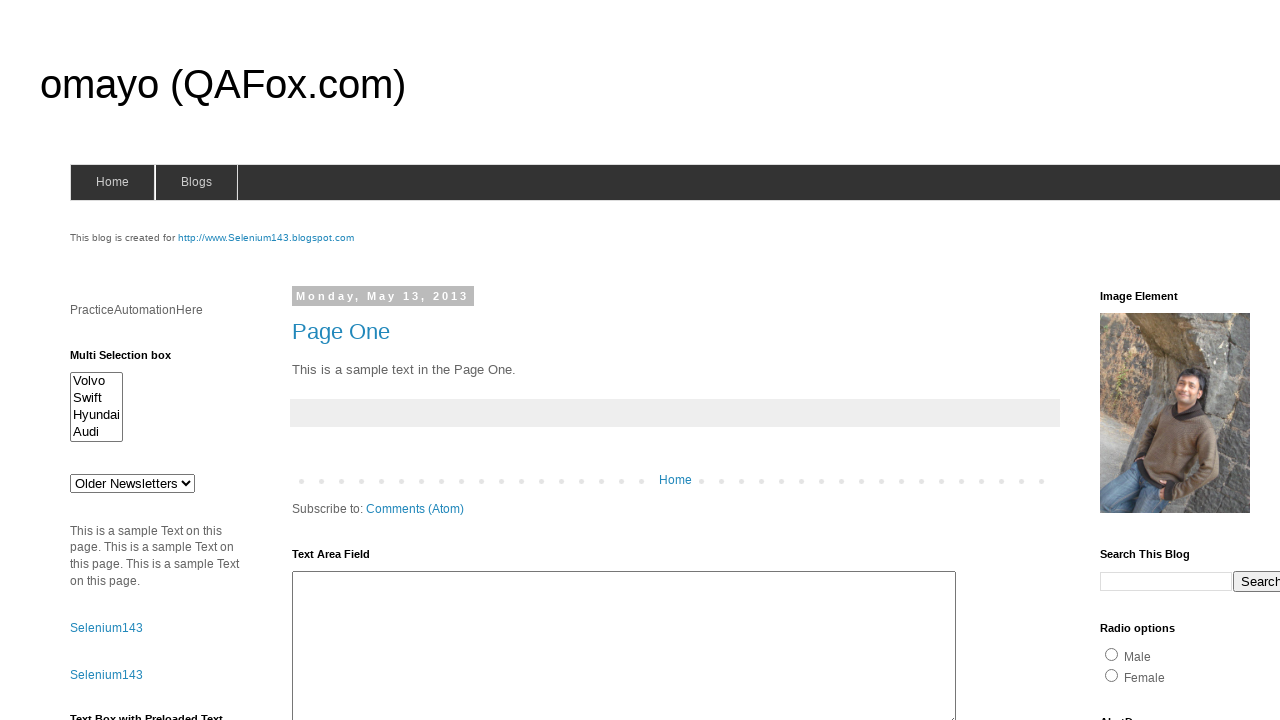

Clicked 'Open' link to open new window at (132, 360) on xpath=//a[contains(text(),'Open')]
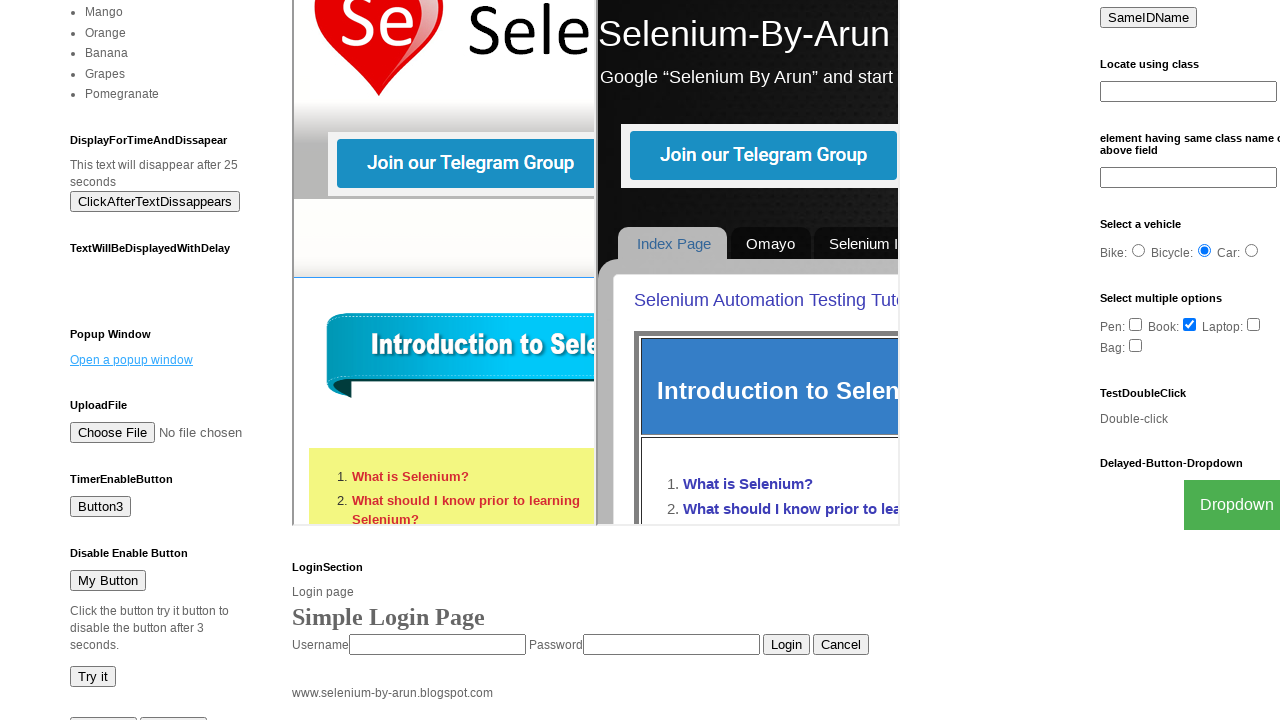

Captured new child window/page
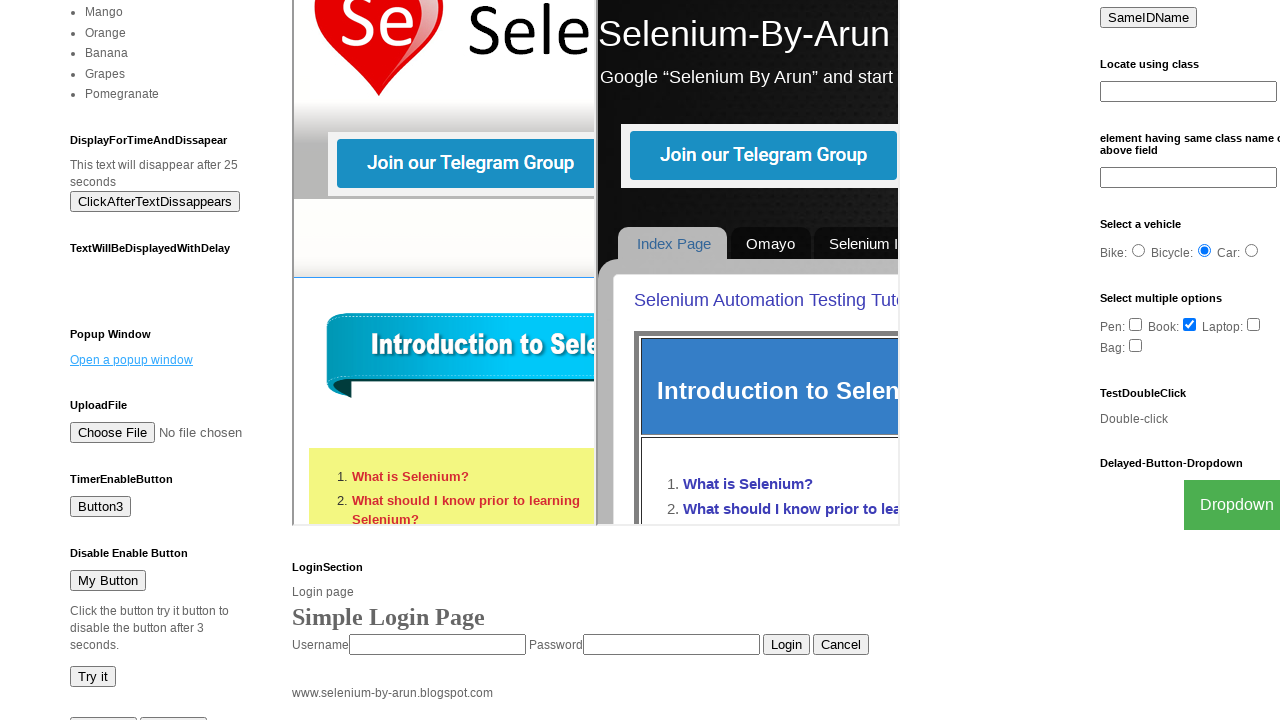

Closed child window
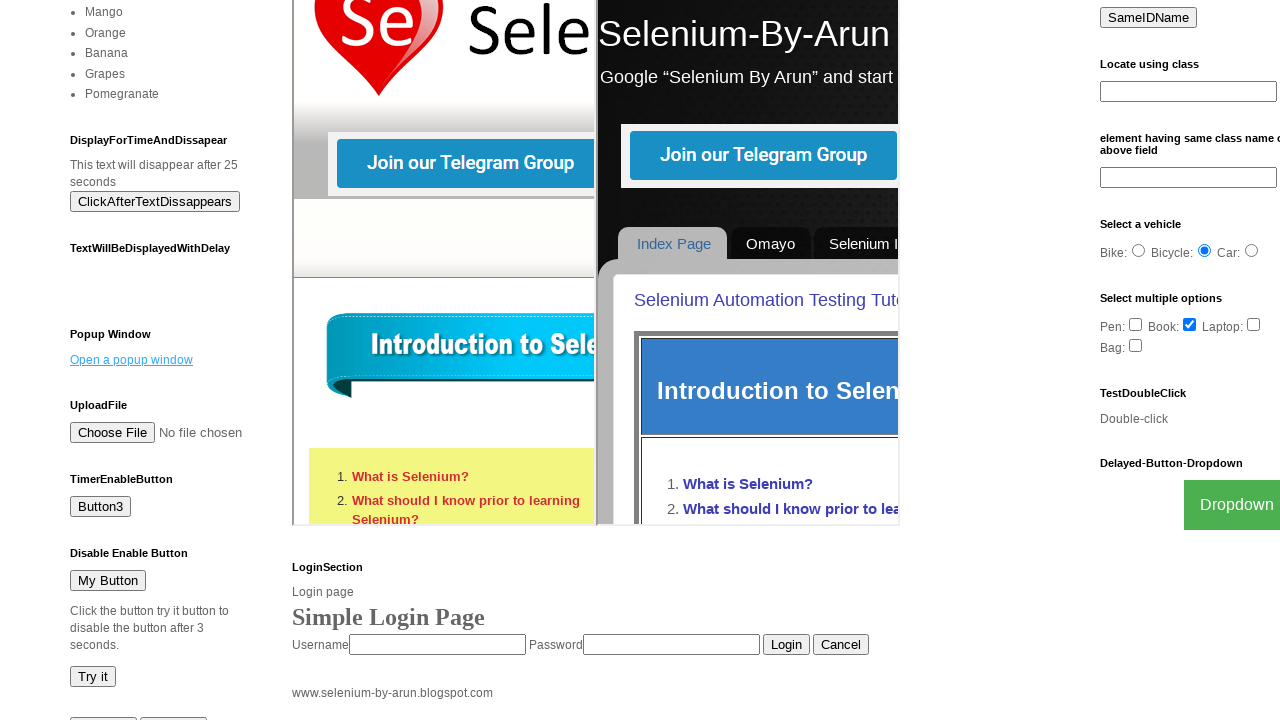

Parent window remains open and active
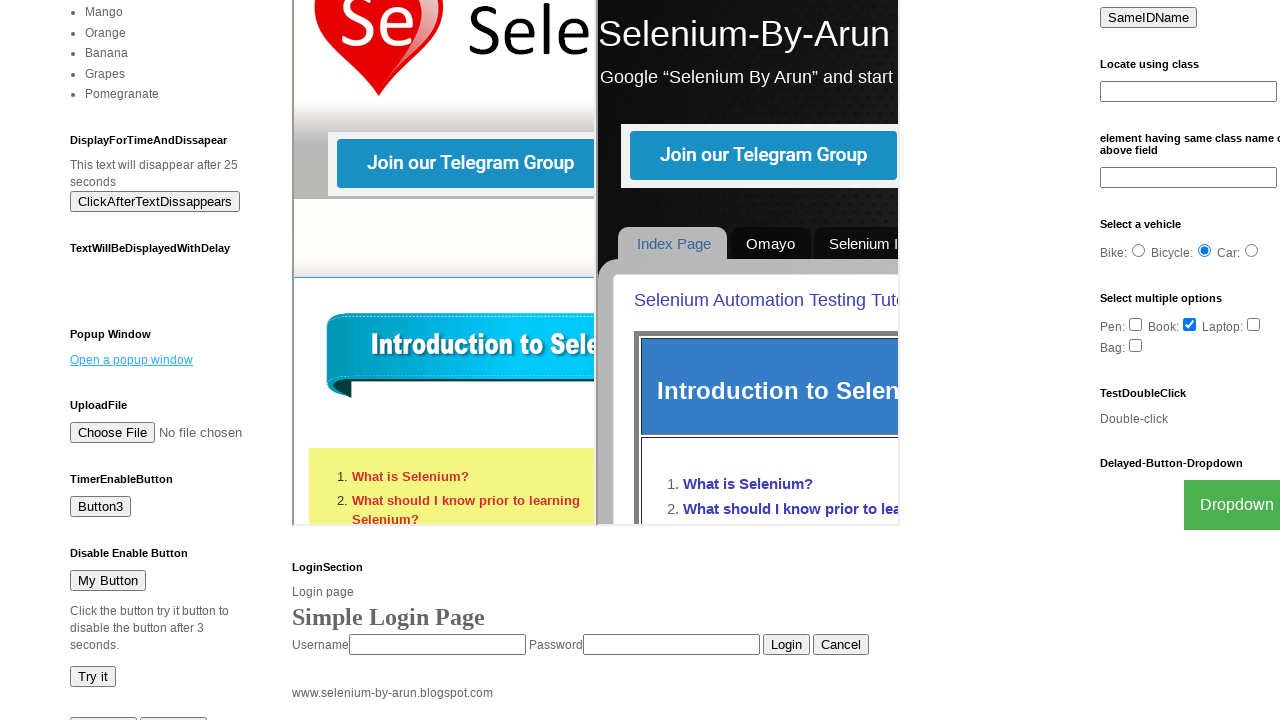

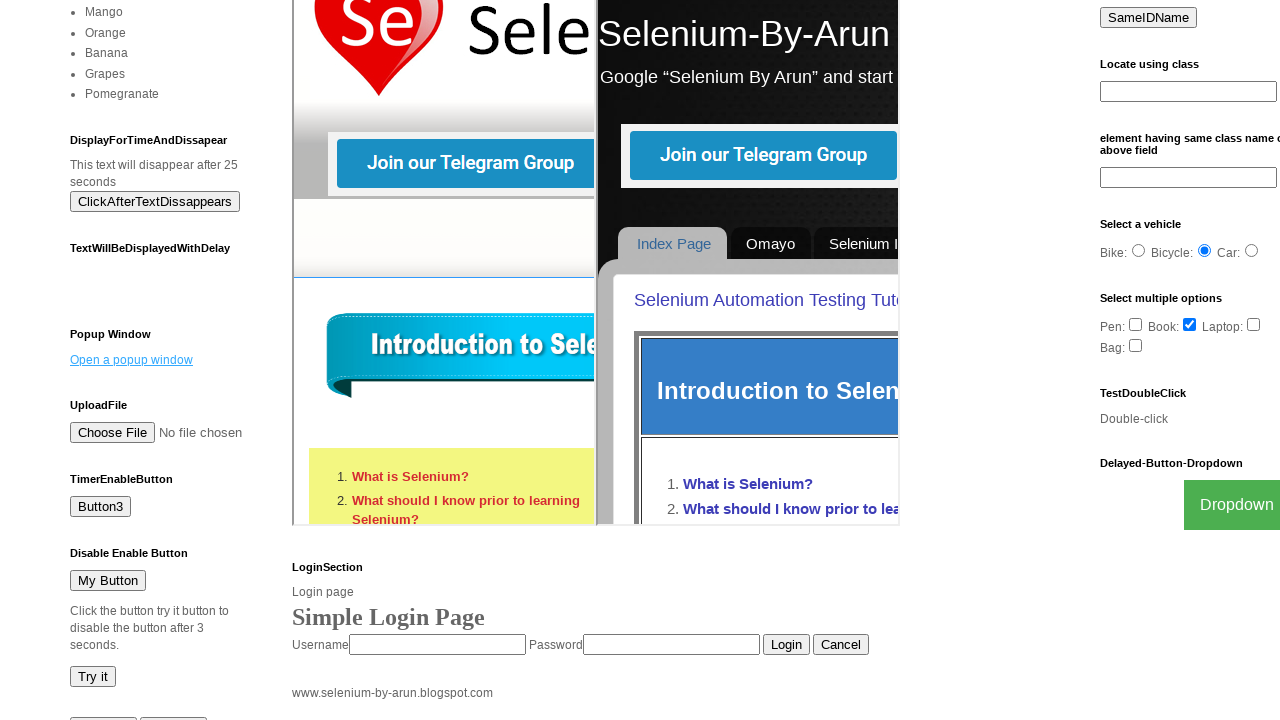